Tests textarea functionality by entering and clearing text

Starting URL: https://cac-tat.s3.eu-central-1.amazonaws.com/index.html

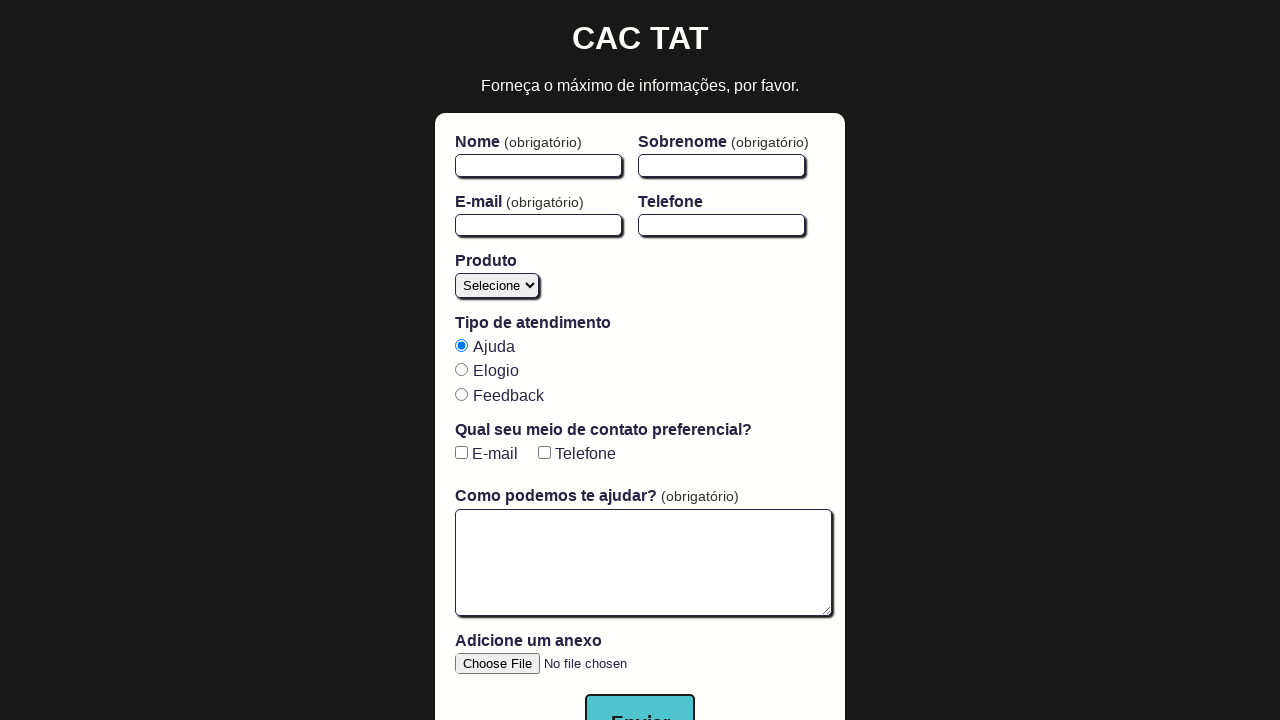

Navigated to textarea functionality test page
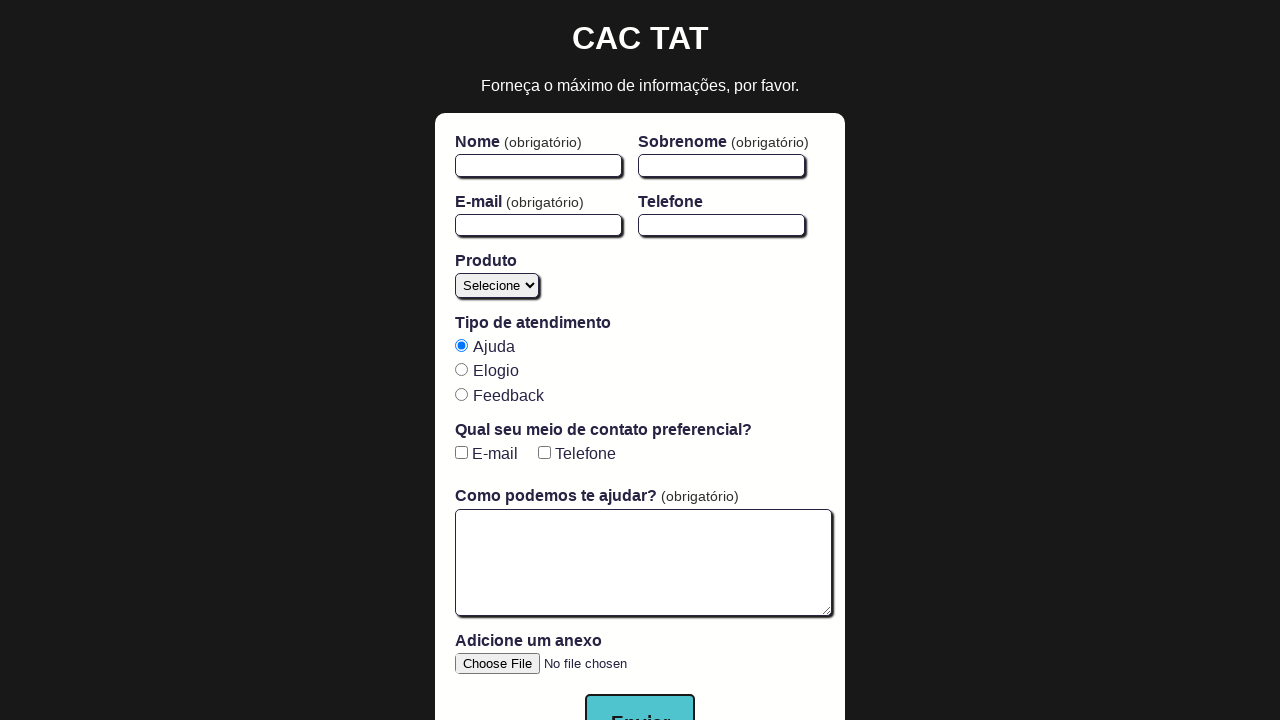

Filled textarea with initial test message on #open-text-area
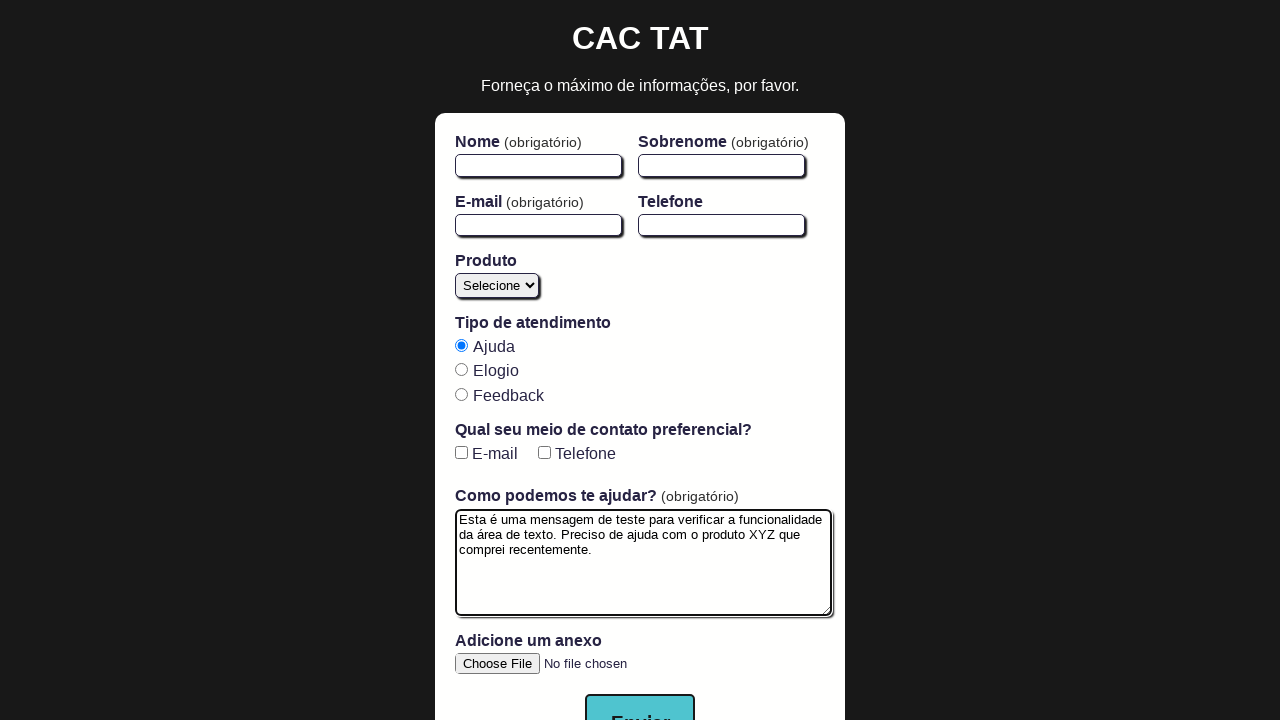

Cleared textarea and filled with new test message on #open-text-area
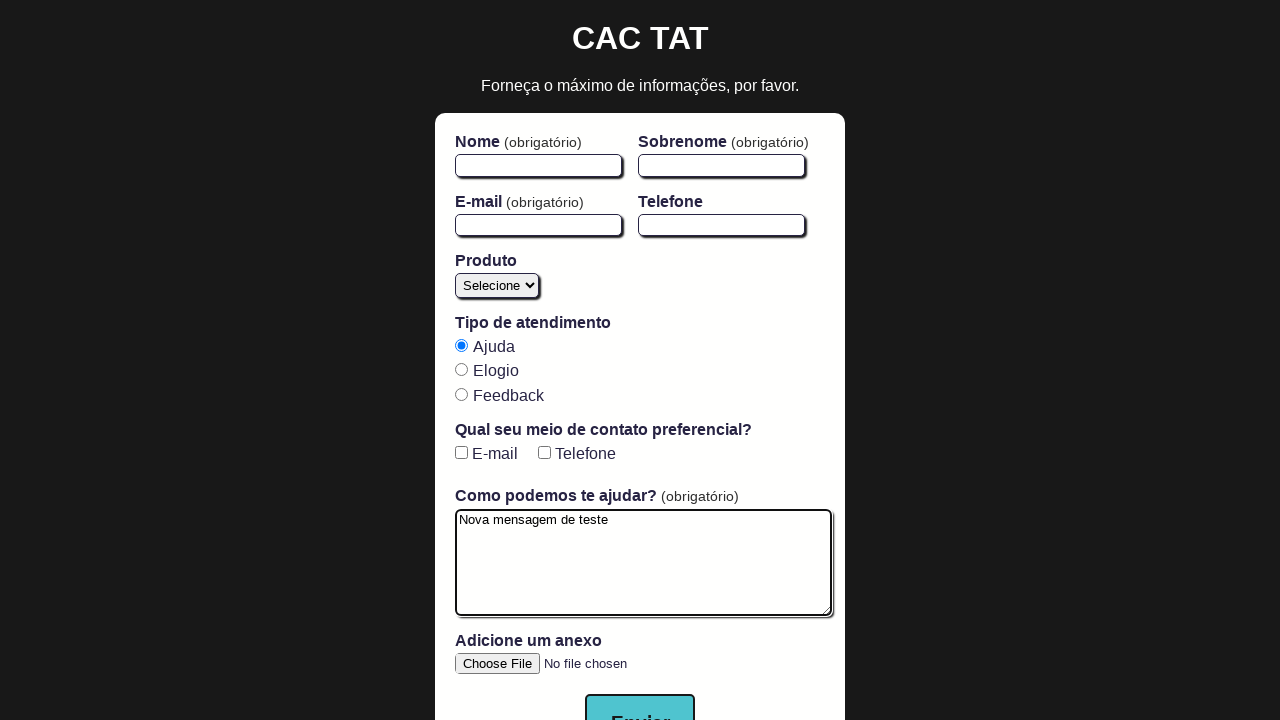

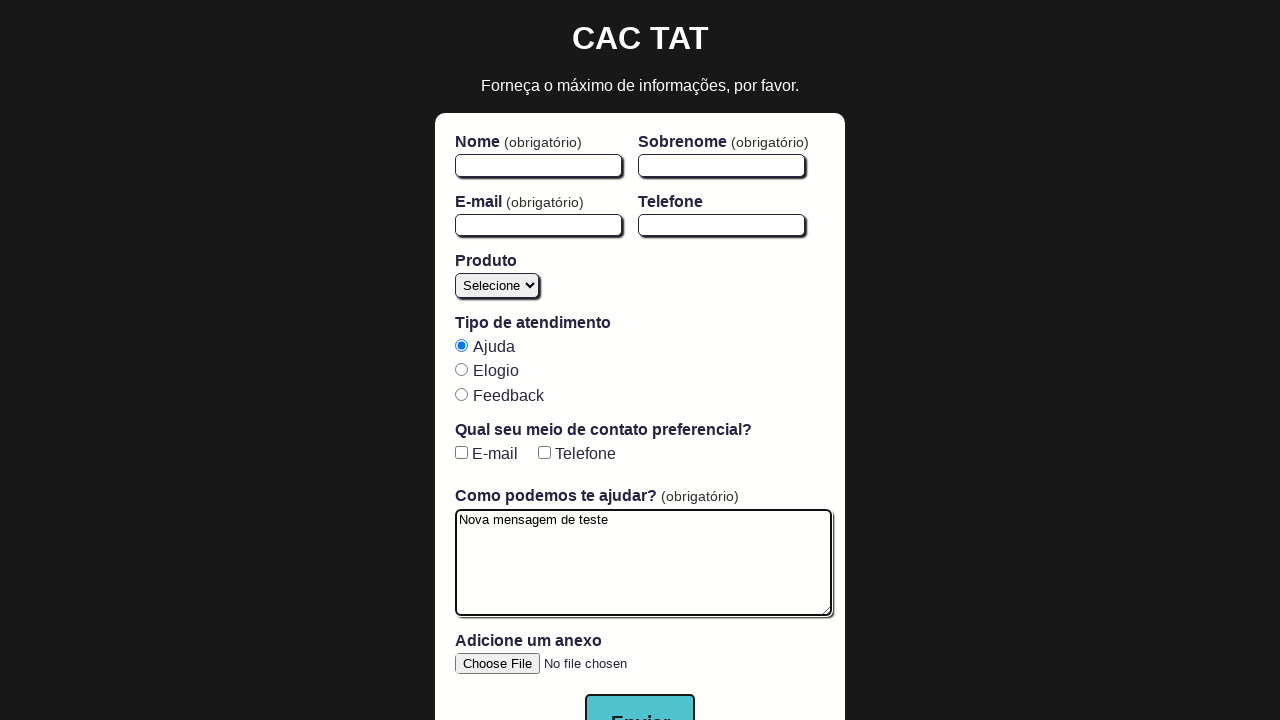